Tests file upload functionality by selecting a file and submitting the upload form on the-internet.herokuapp.com test site.

Starting URL: https://the-internet.herokuapp.com/upload

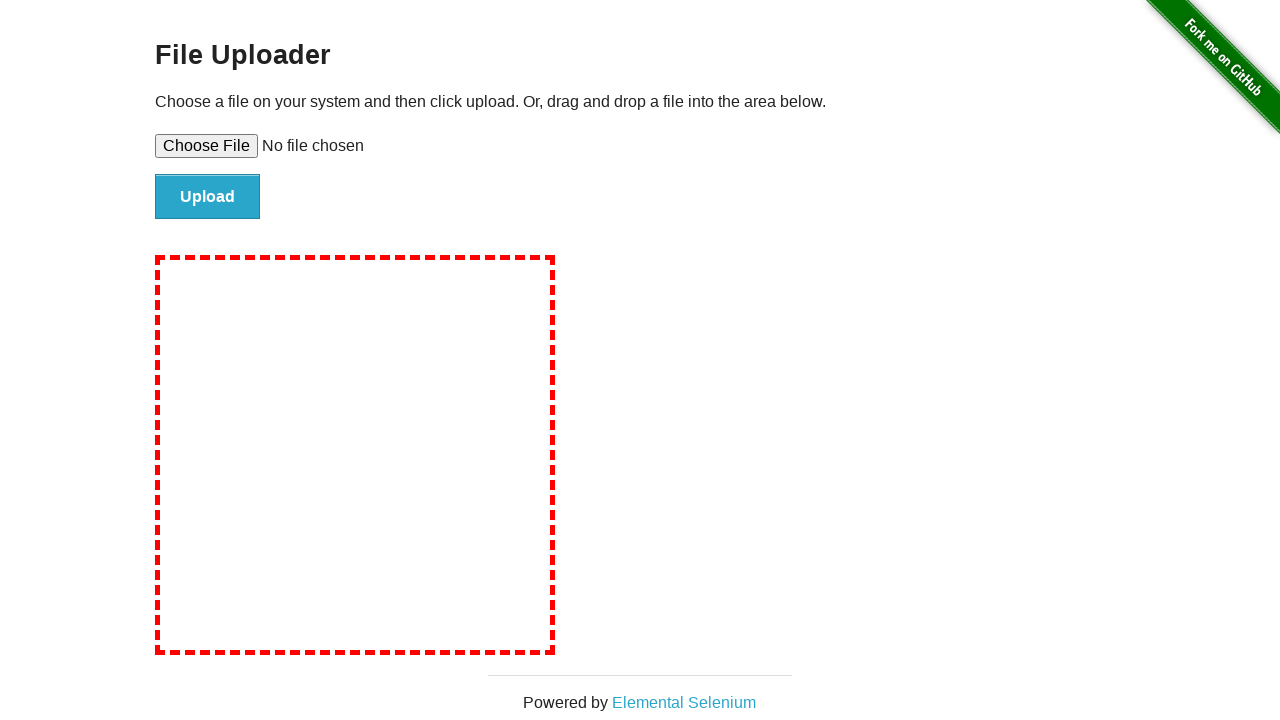

Created temporary test file for upload
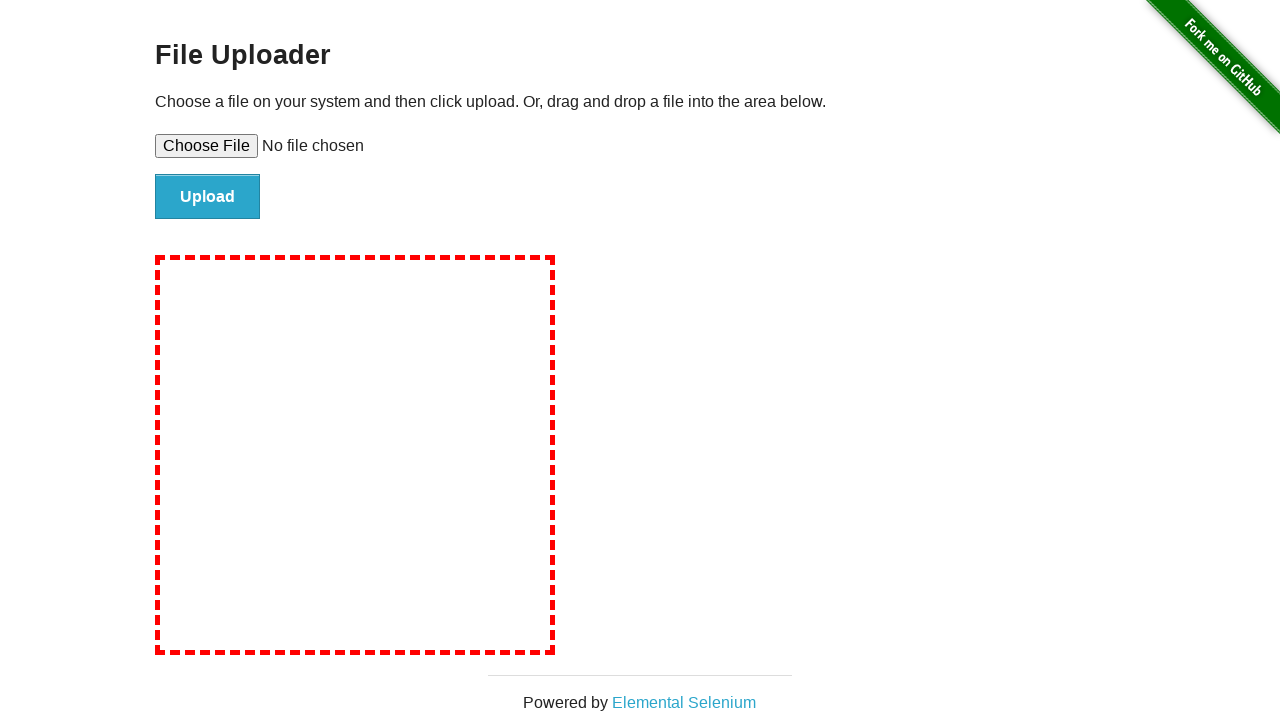

Selected test file in upload input
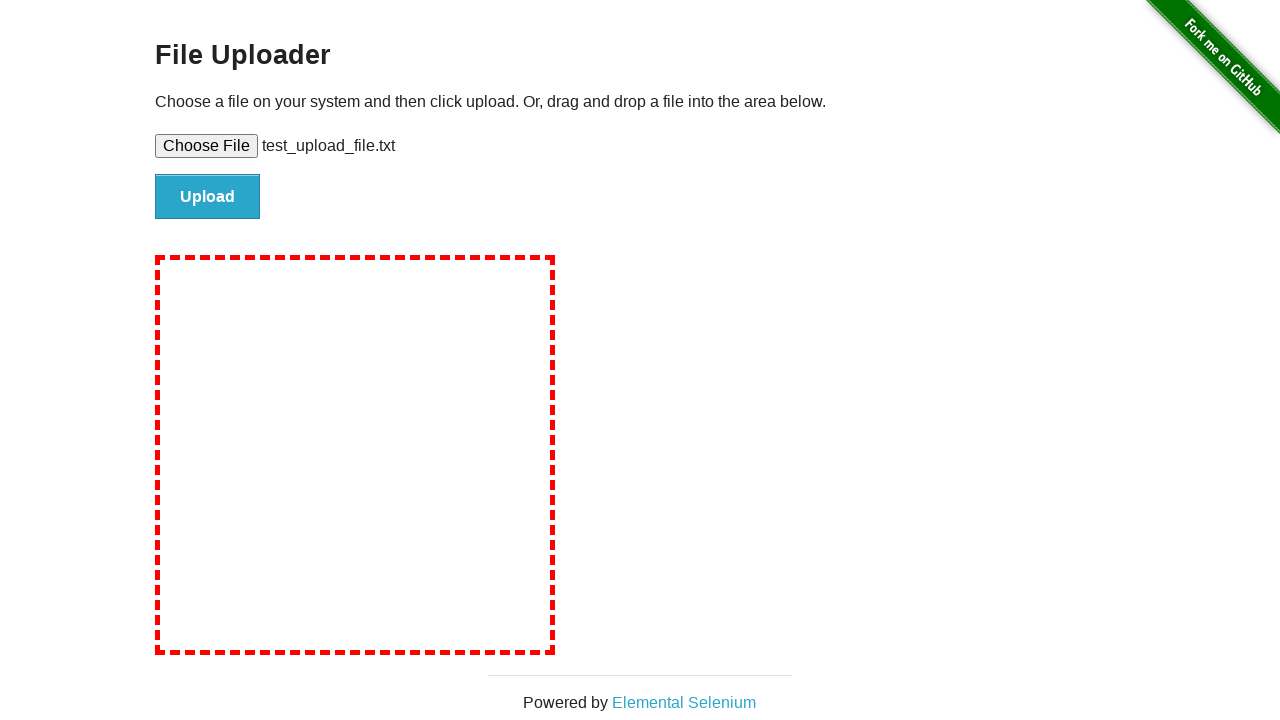

Clicked file submit button at (208, 197) on #file-submit
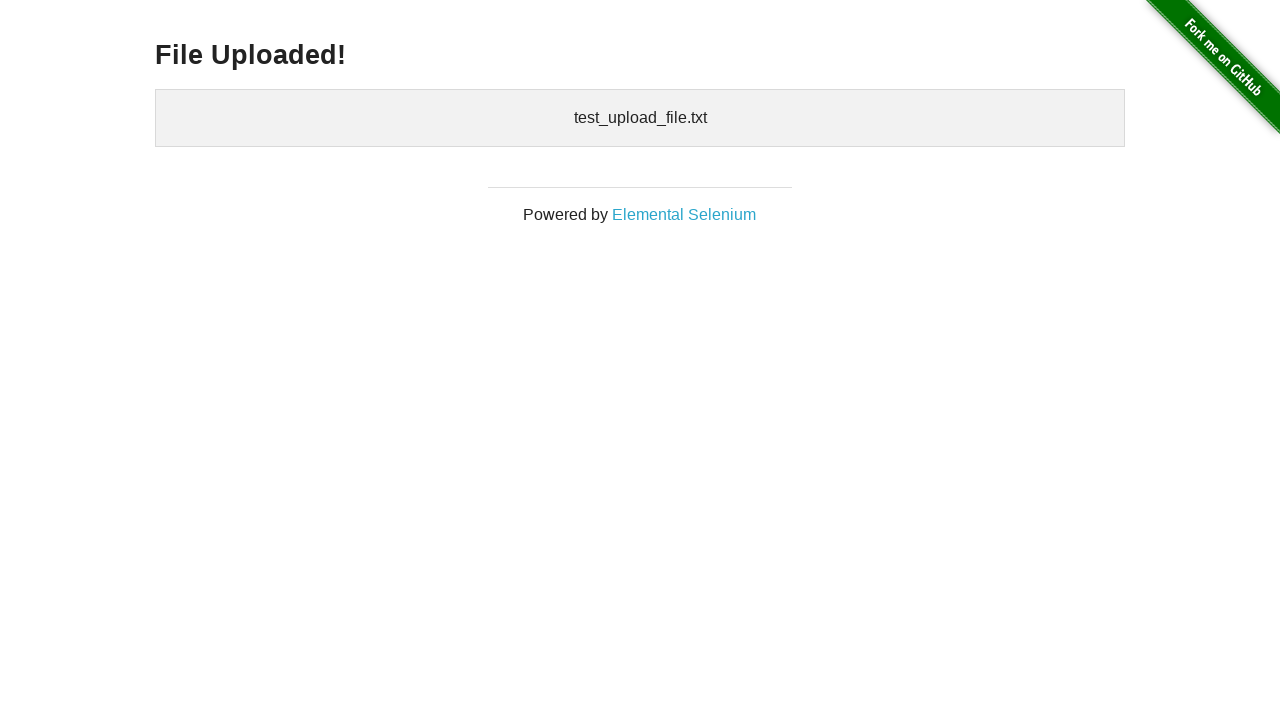

Upload confirmation message appeared
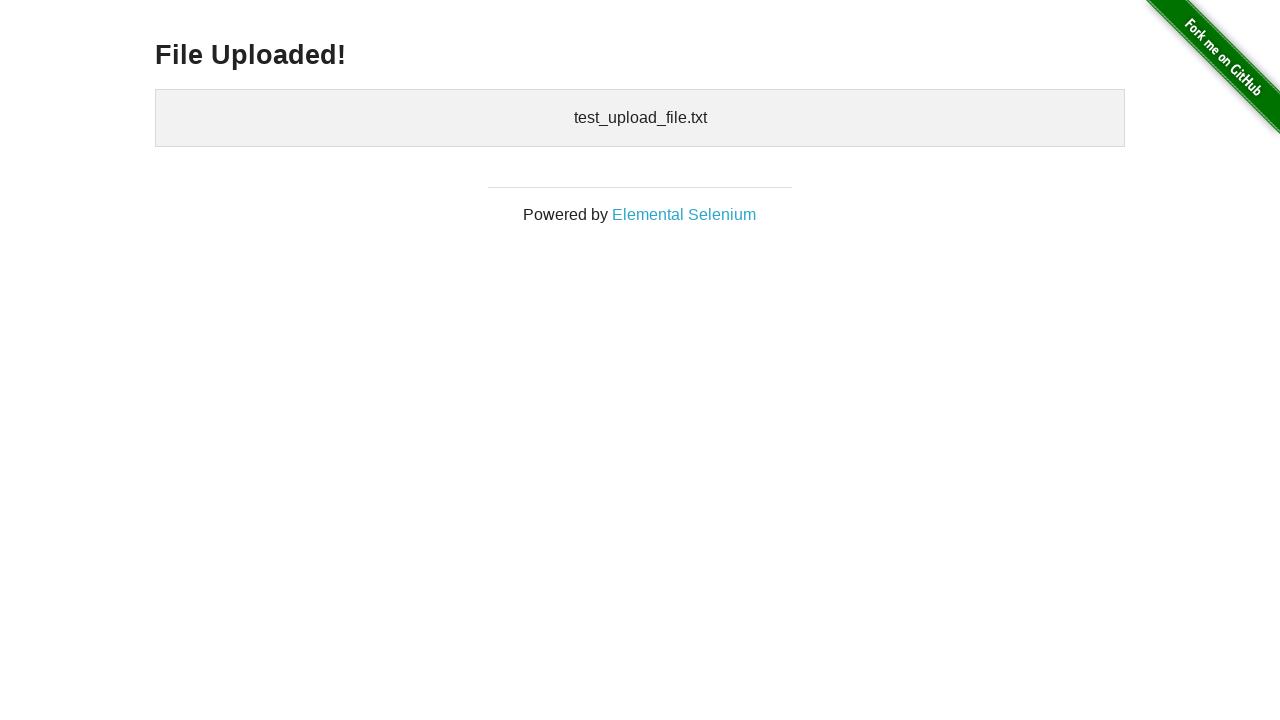

Cleaned up temporary test file
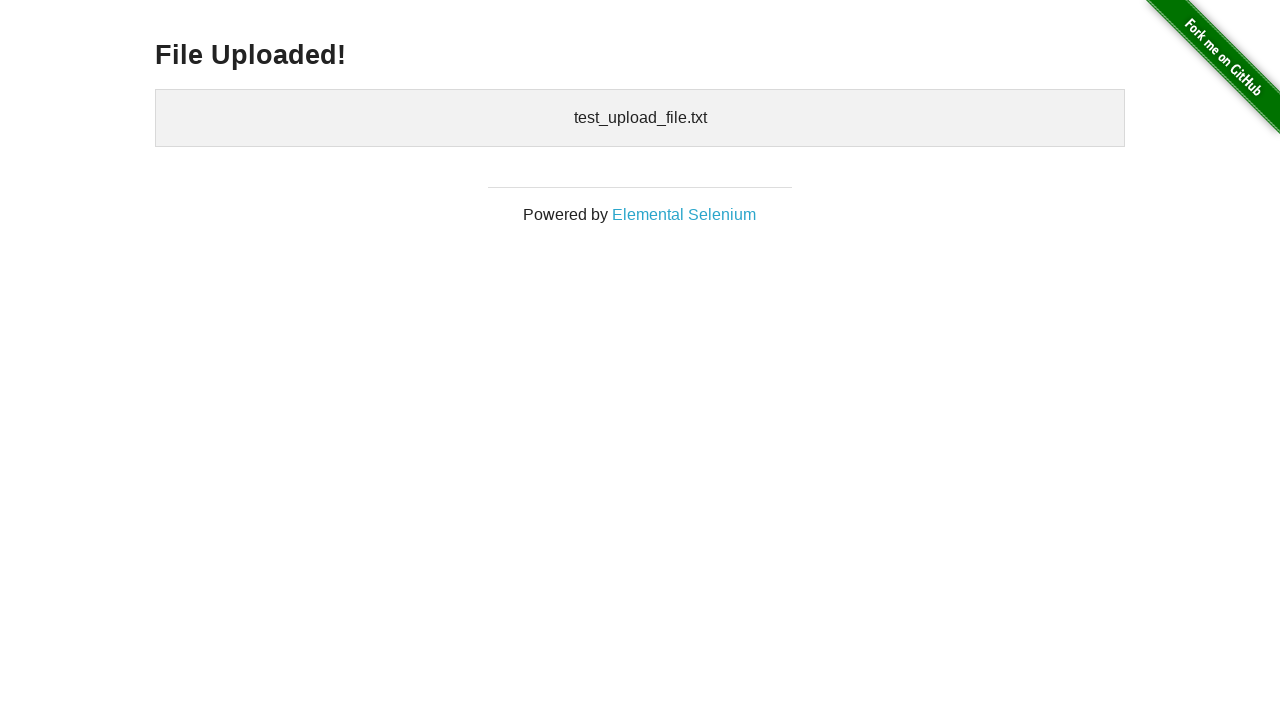

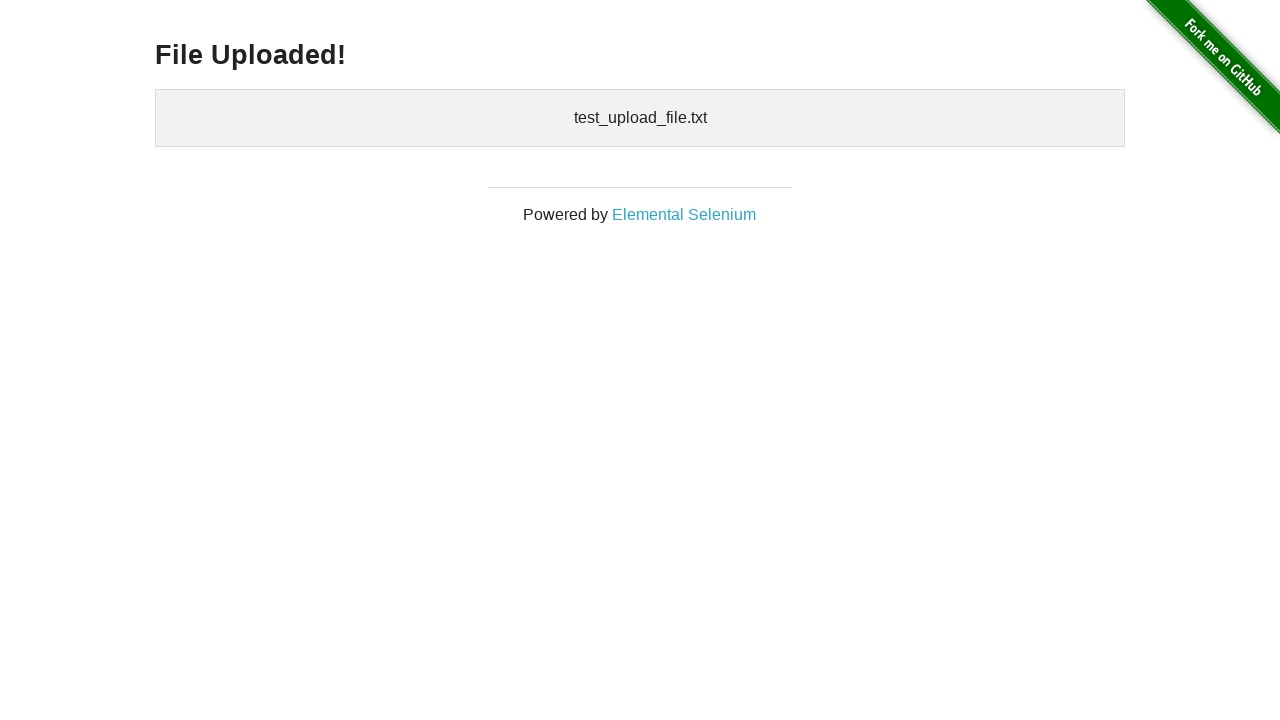